Tests drag and drop functionality on jQuery UI demo page by dragging an element into a droppable zone within an iframe

Starting URL: http://jqueryui.com/droppable/

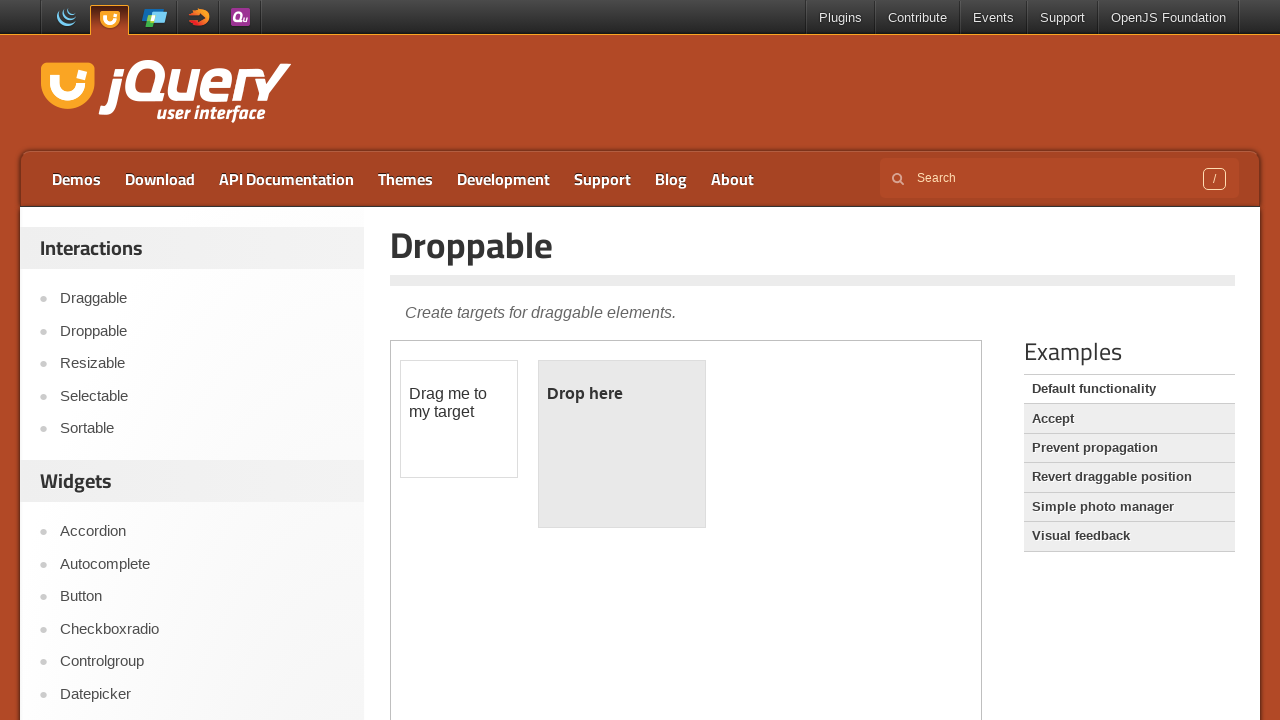

Waited for draggable element to load in iframe
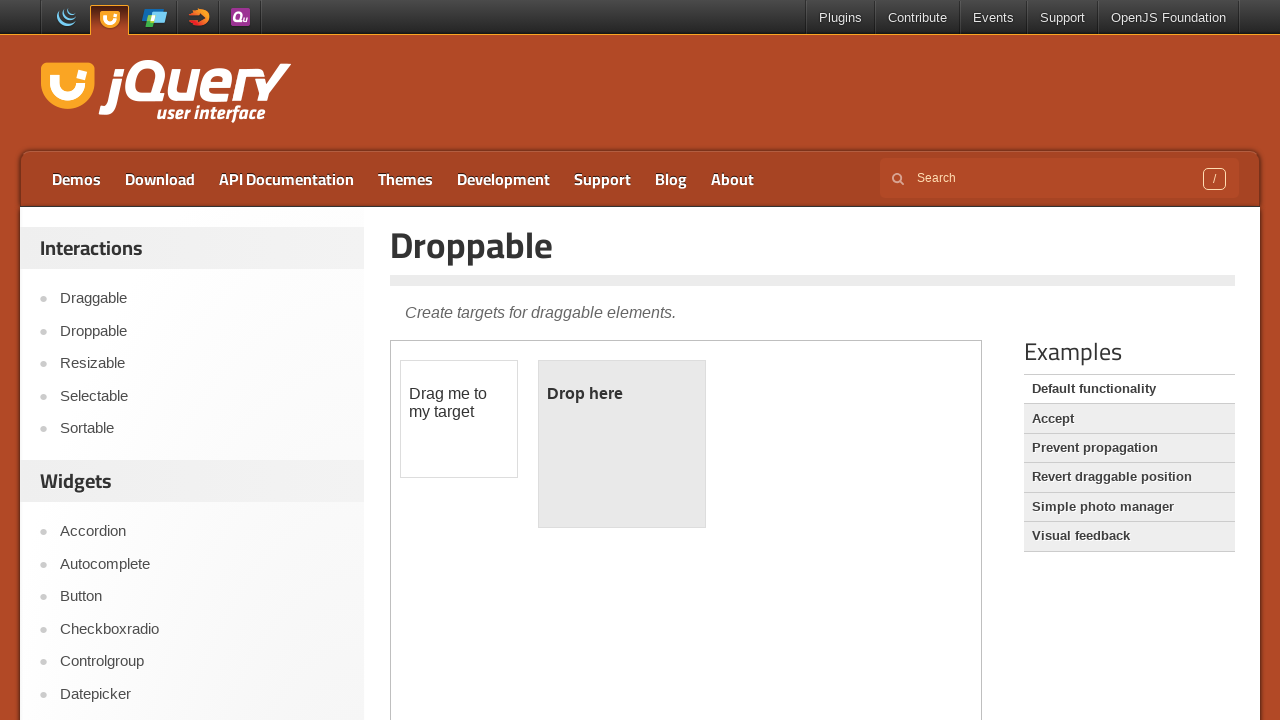

Switched to iframe containing drag and drop demo
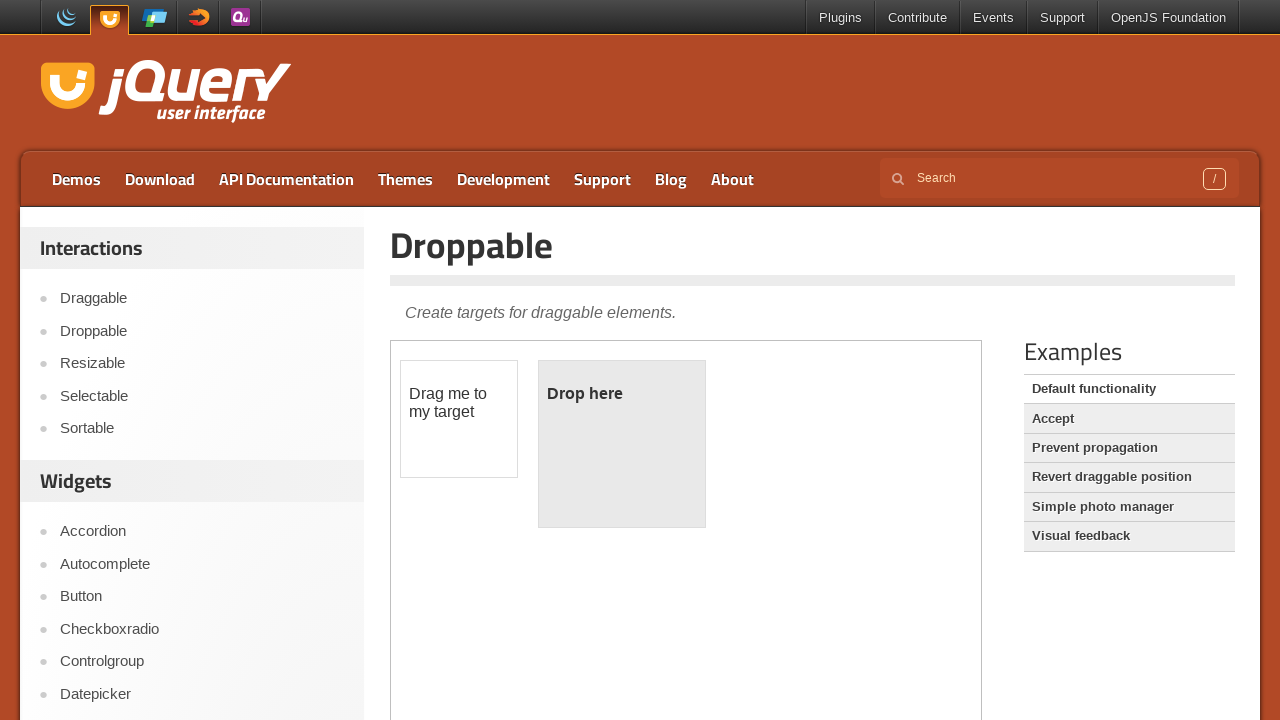

Located draggable element
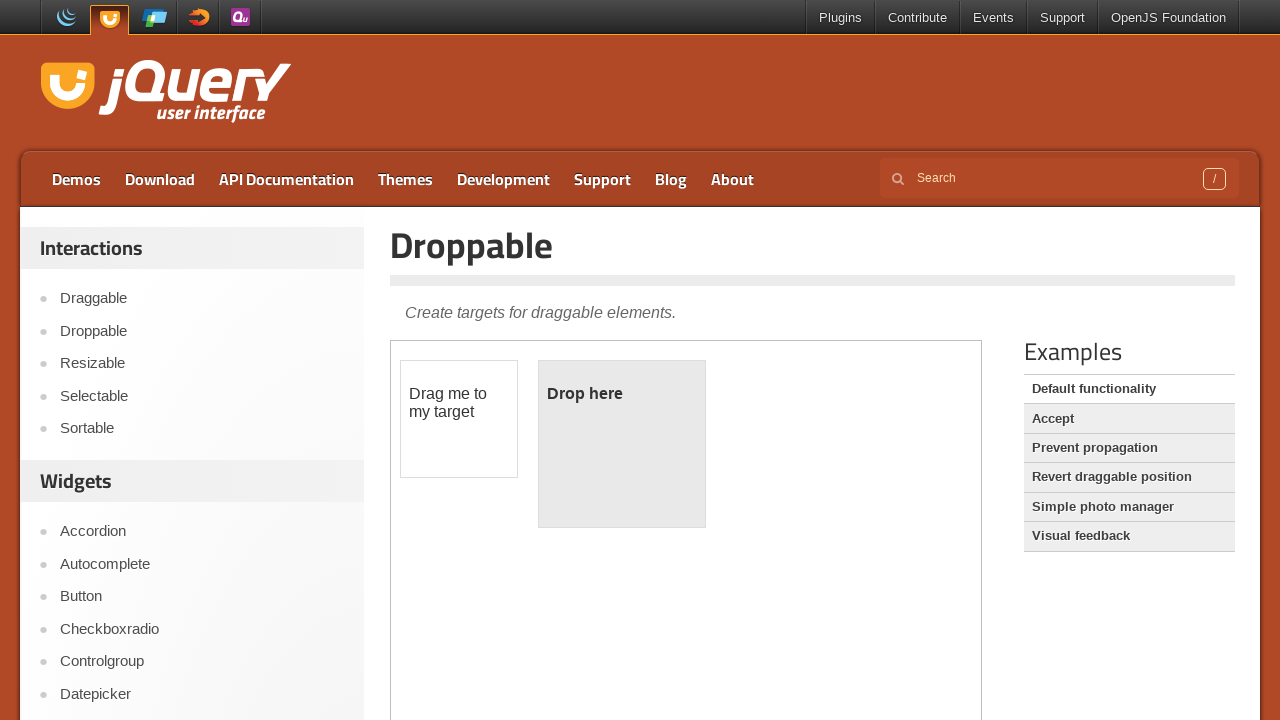

Located droppable element
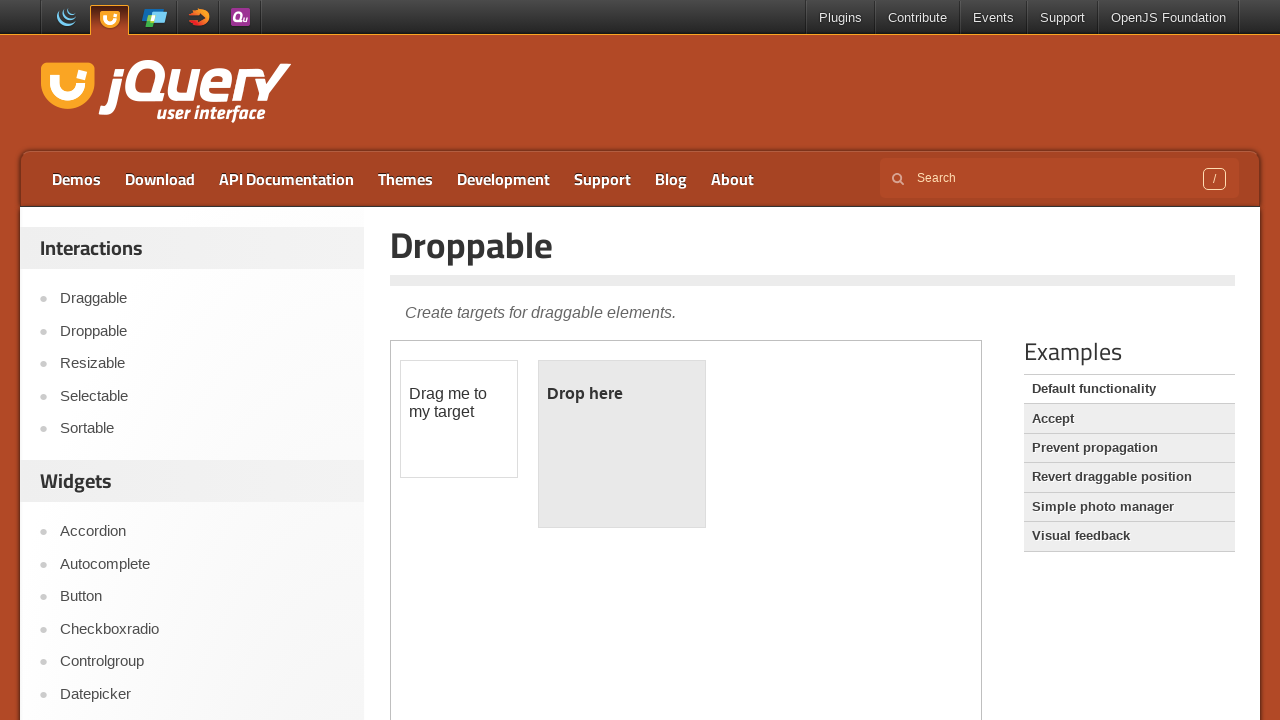

Dragged element into droppable zone at (622, 444)
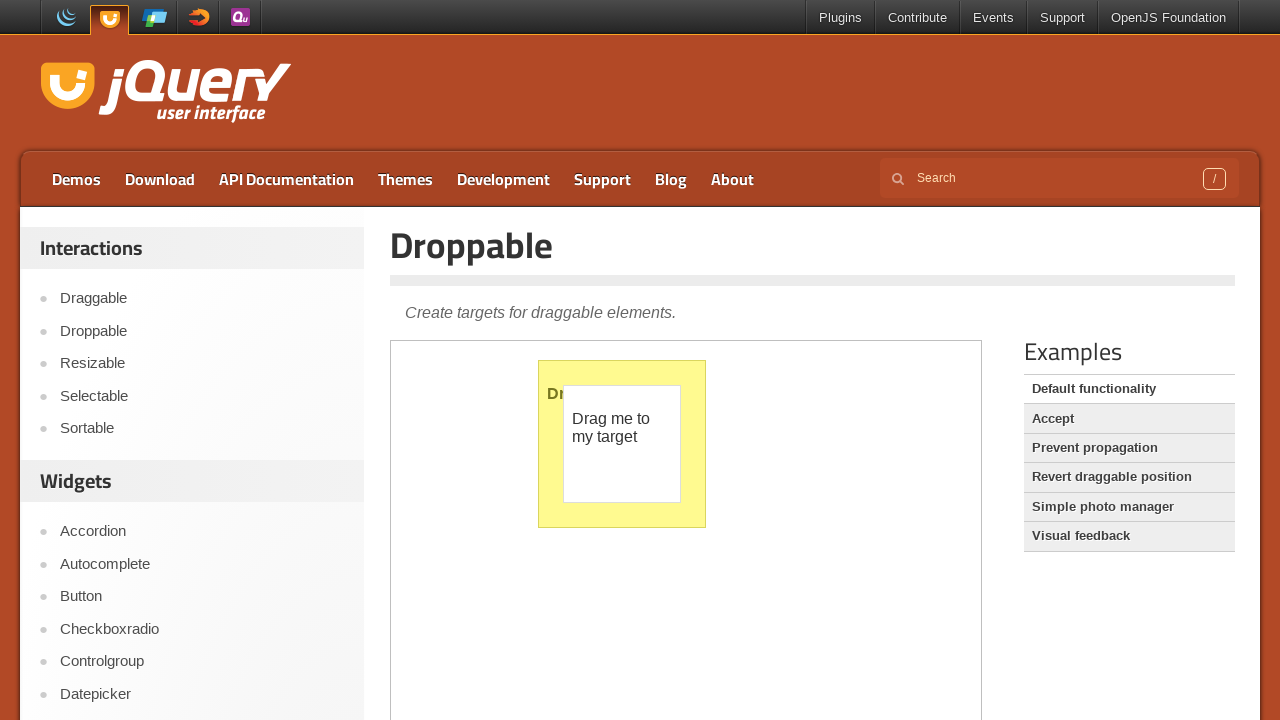

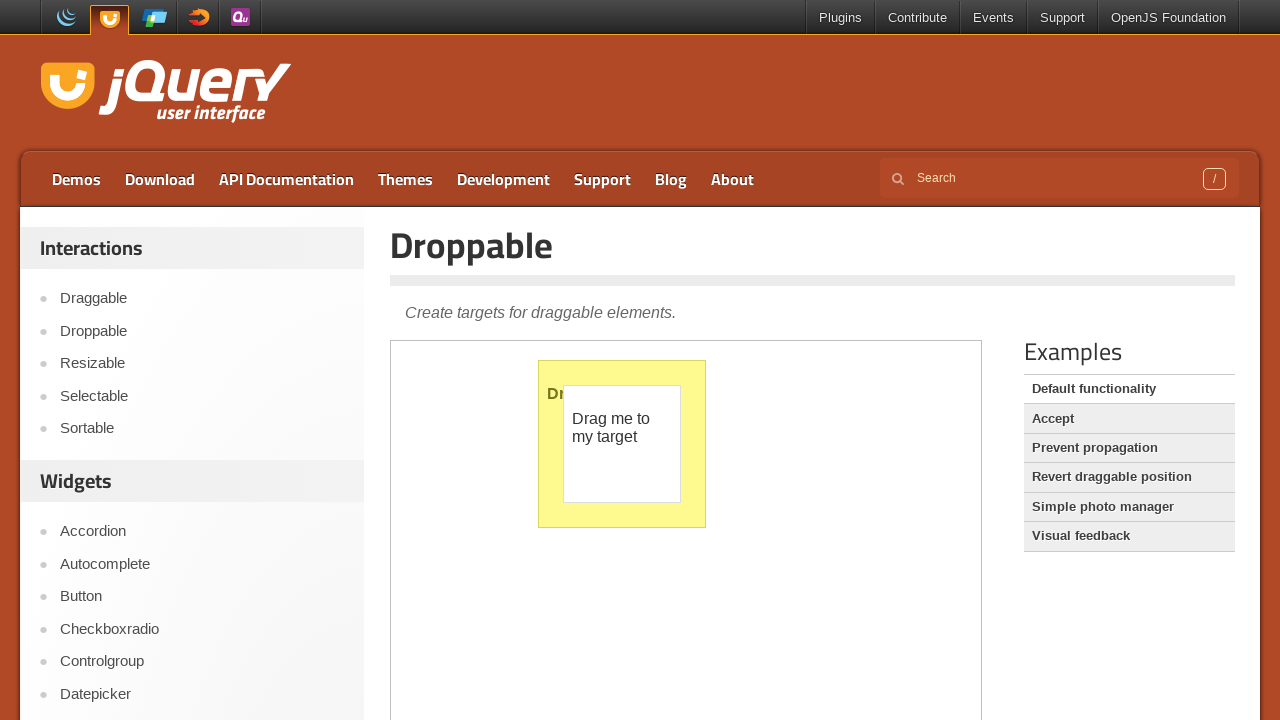